Navigates to a Selenium course content page and clicks on a title element, then clicks on a link to view CTS Interview Questions.

Starting URL: http://greenstech.in/selenium-course-content.html

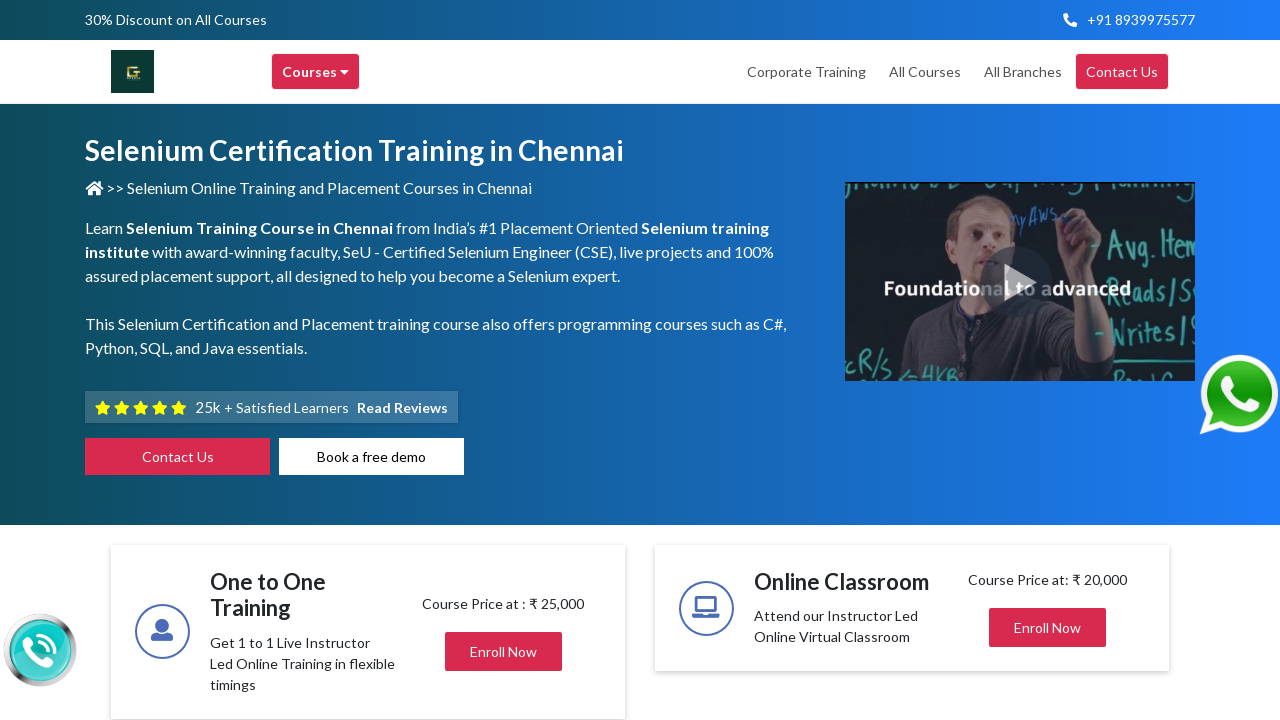

Clicked on the title heading element at (1024, 360) on h2.title.mb-0.center
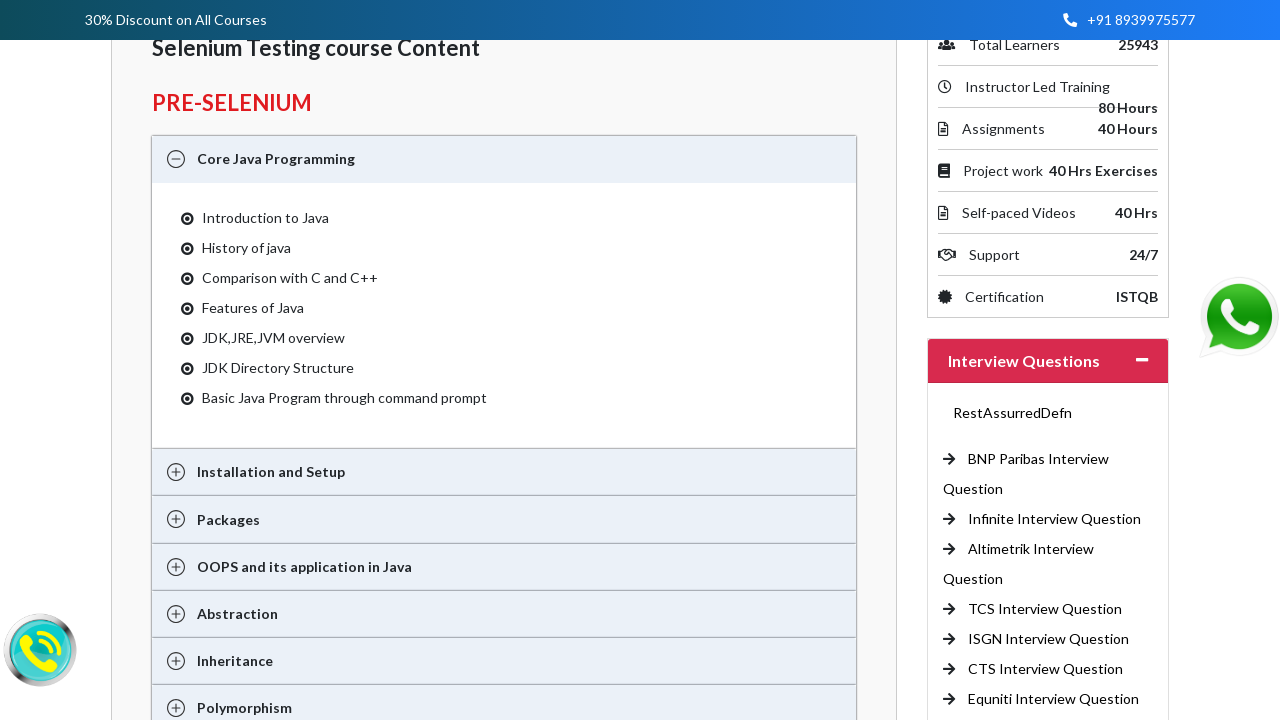

Clicked on the CTS Interview Question link at (1046, 669) on a:has-text('CTS Interview Question')
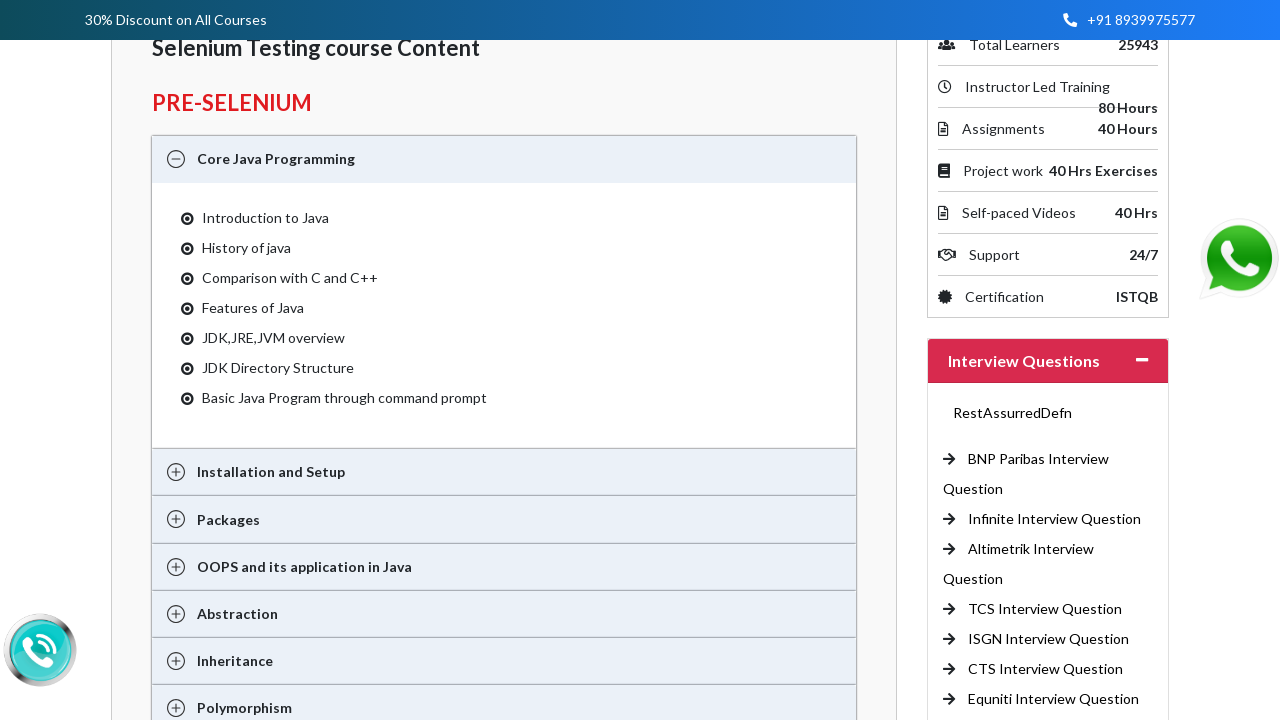

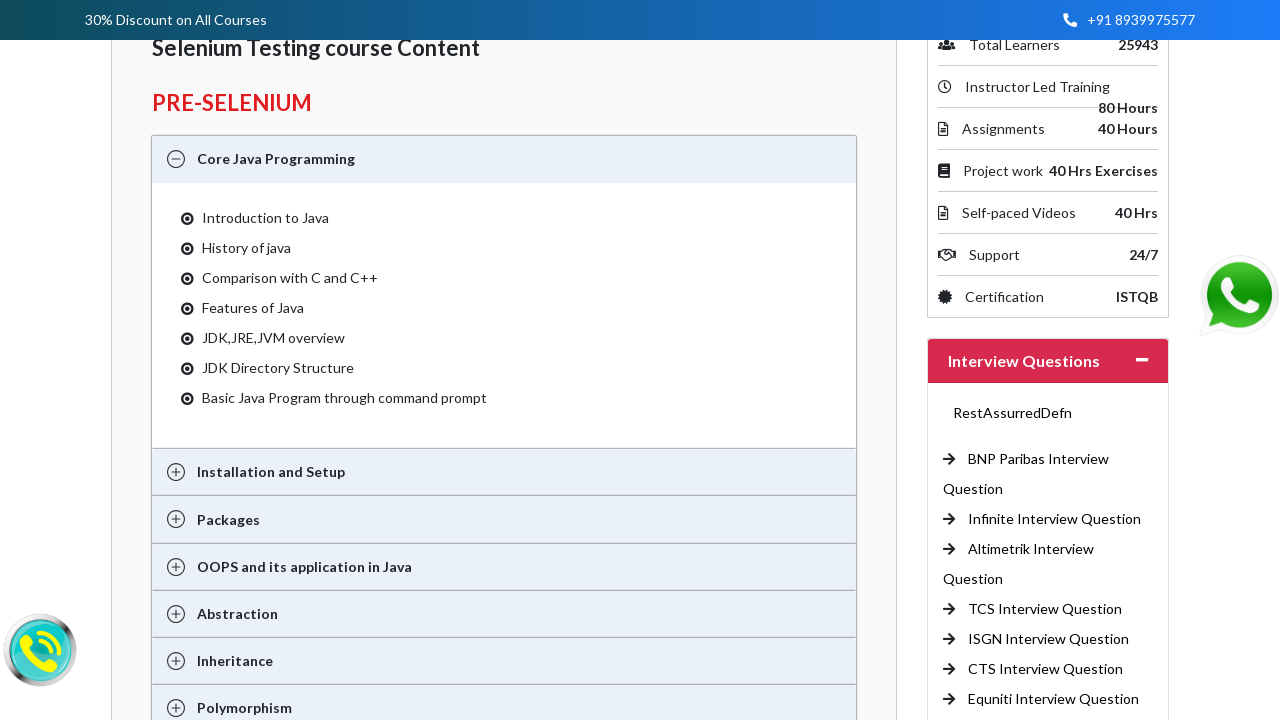